Tests adding a single product (Cucumber) to the shopping cart on an eCommerce practice application by finding the product and clicking its ADD TO CART button

Starting URL: https://rahulshettyacademy.com/seleniumPractise/

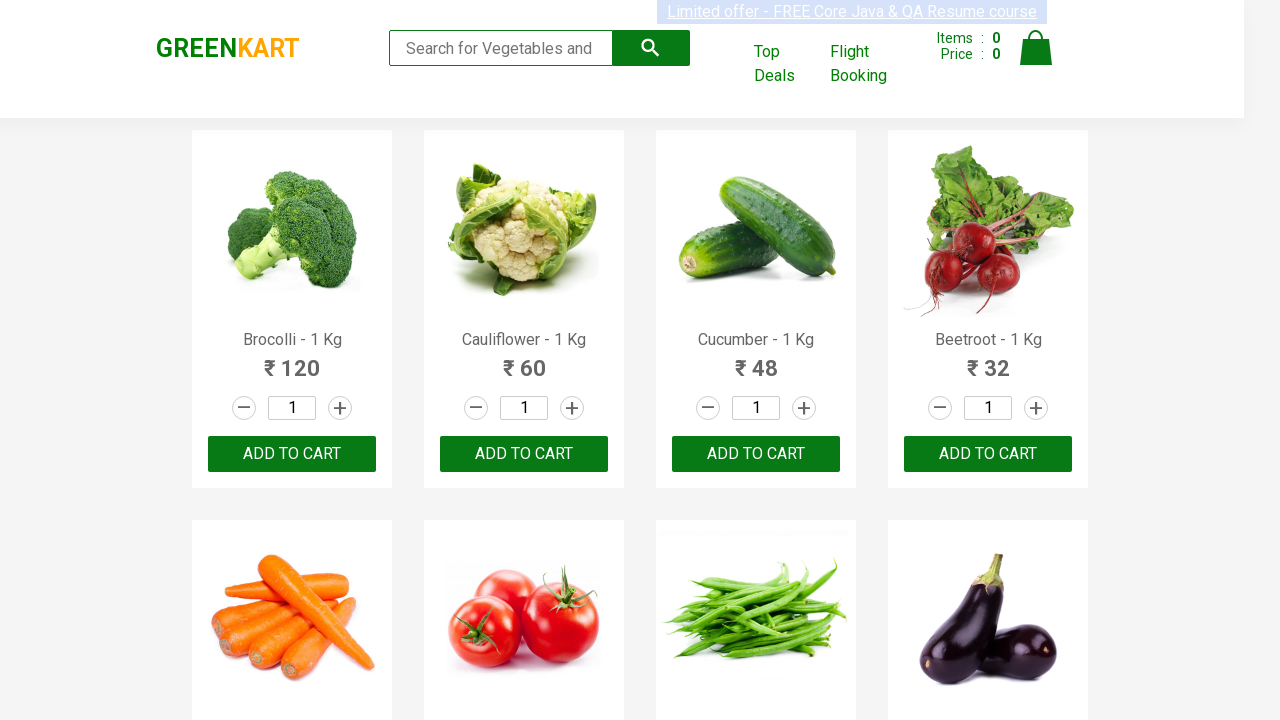

Waited for product list to load
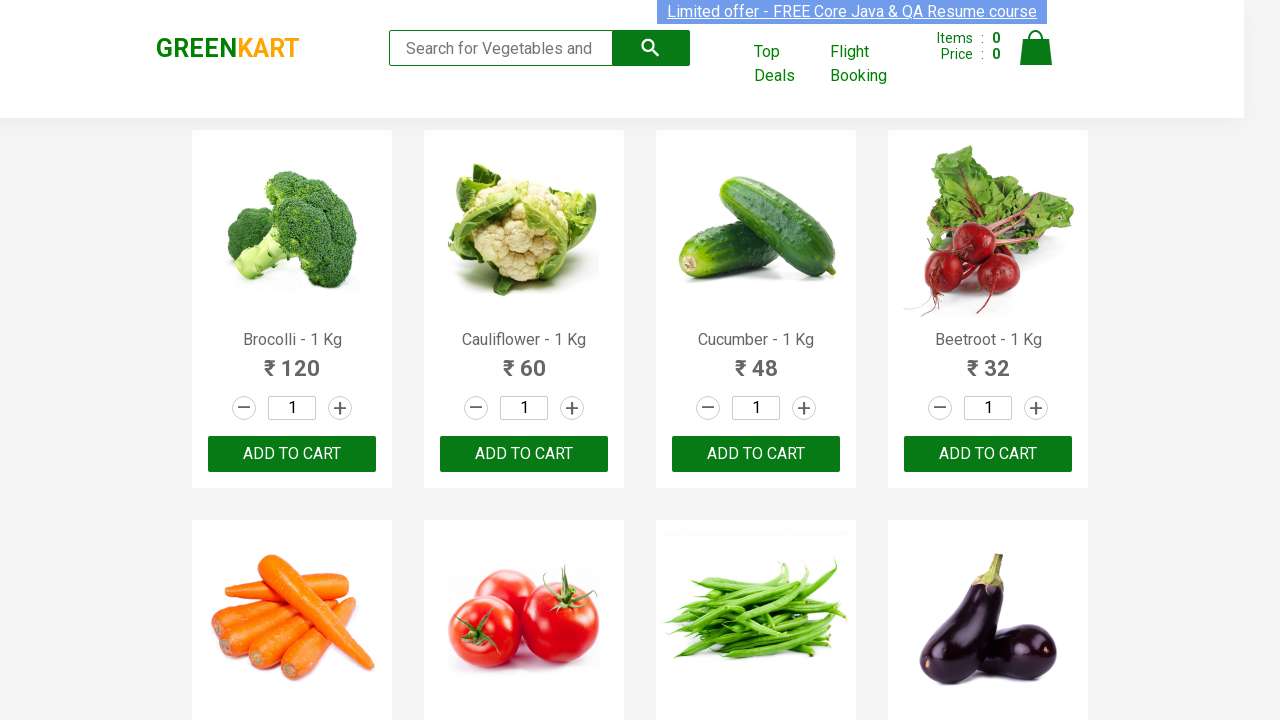

Retrieved all product elements from the page
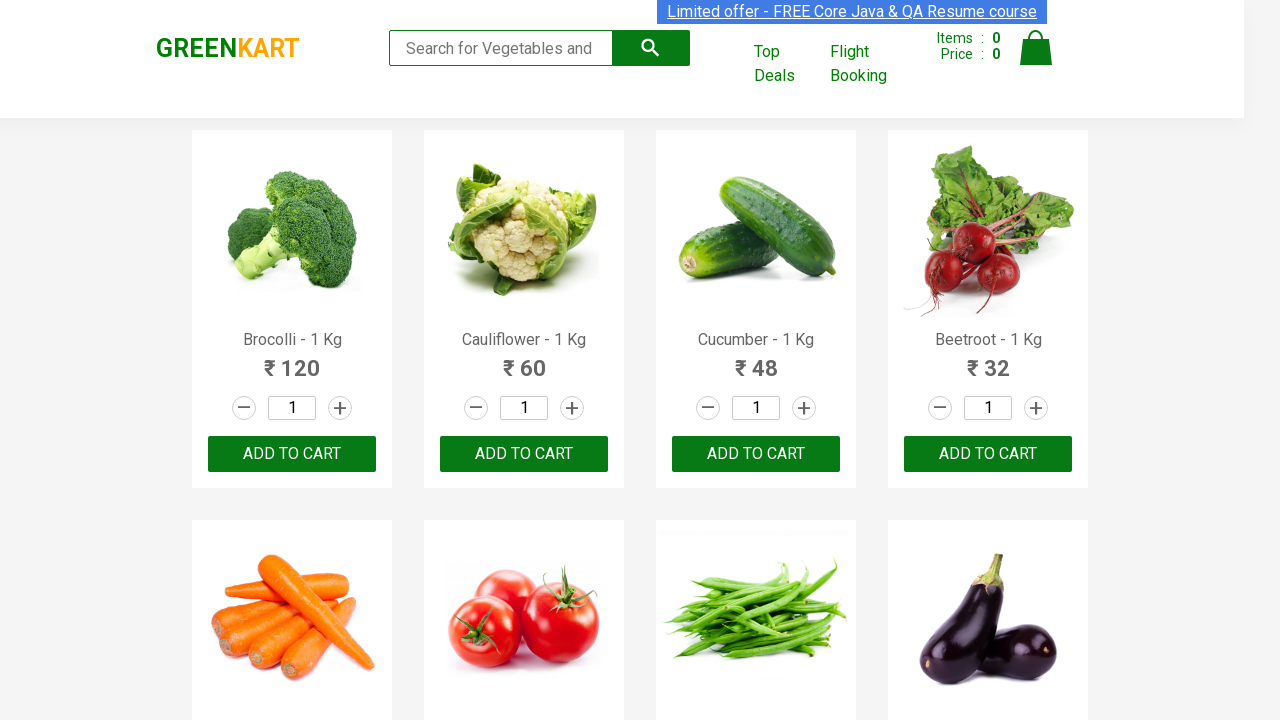

Checked product 1: Brocolli - 1 Kg
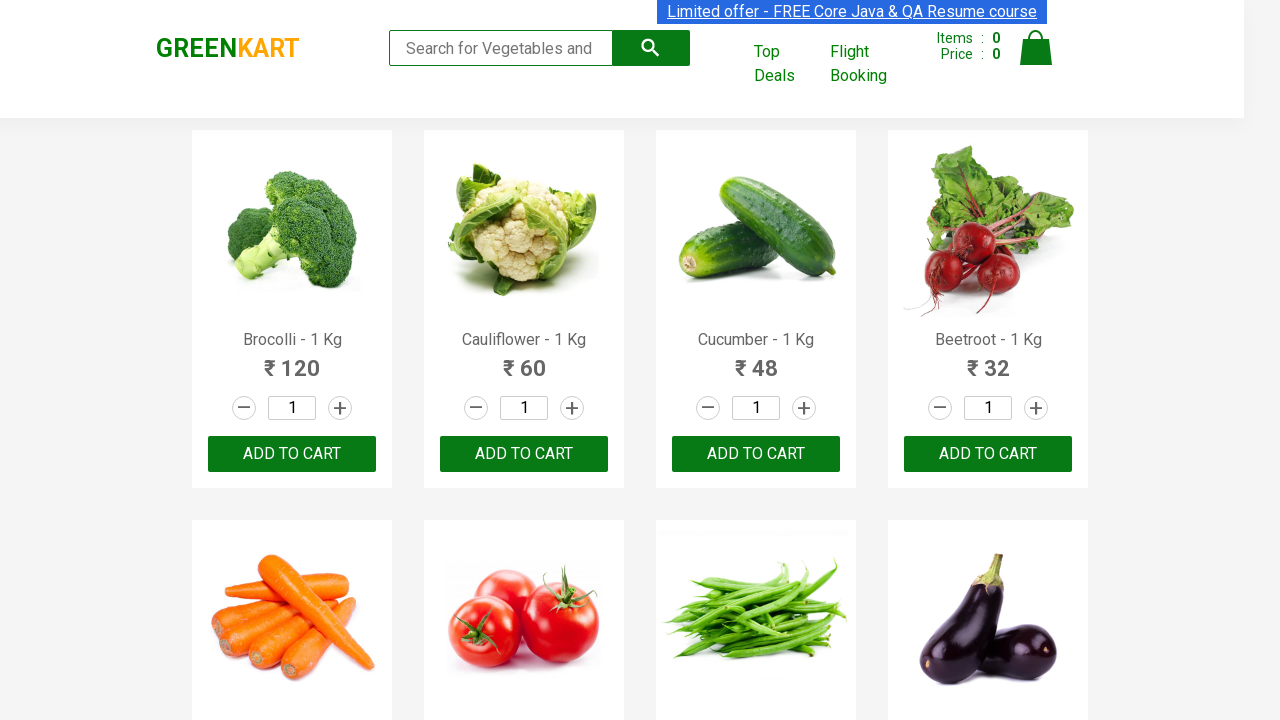

Checked product 2: Cauliflower - 1 Kg
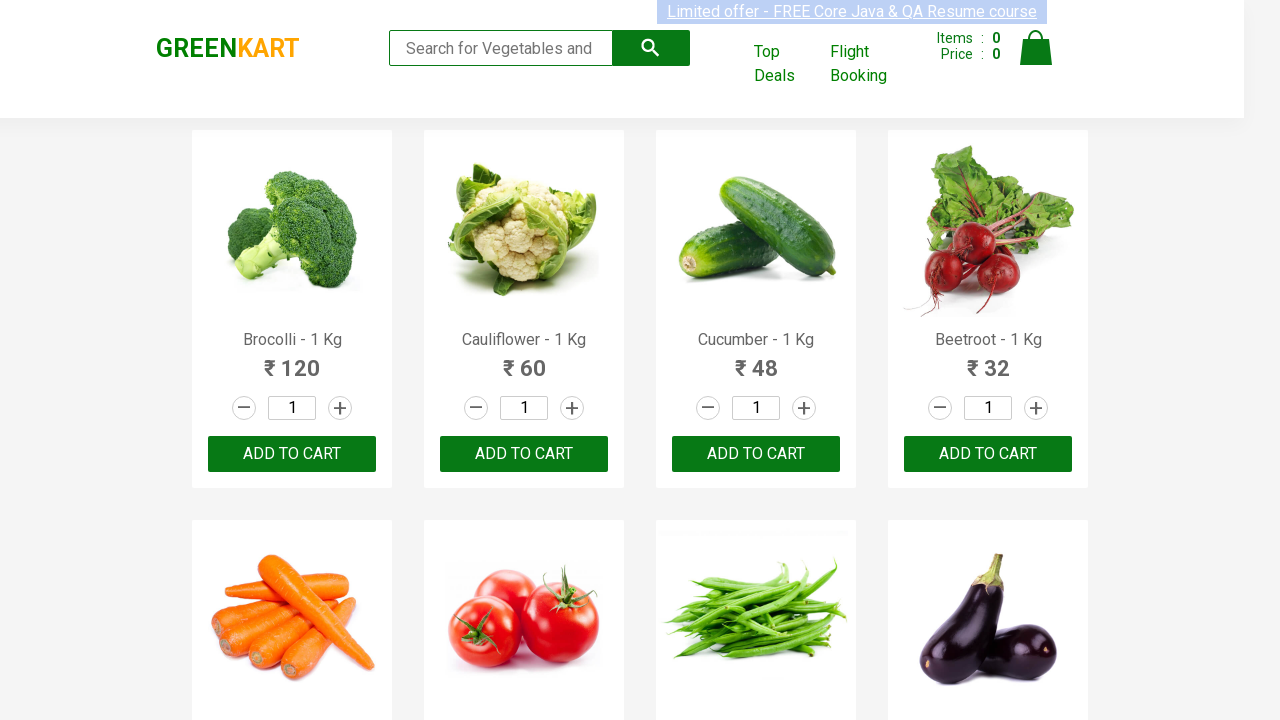

Checked product 3: Cucumber - 1 Kg
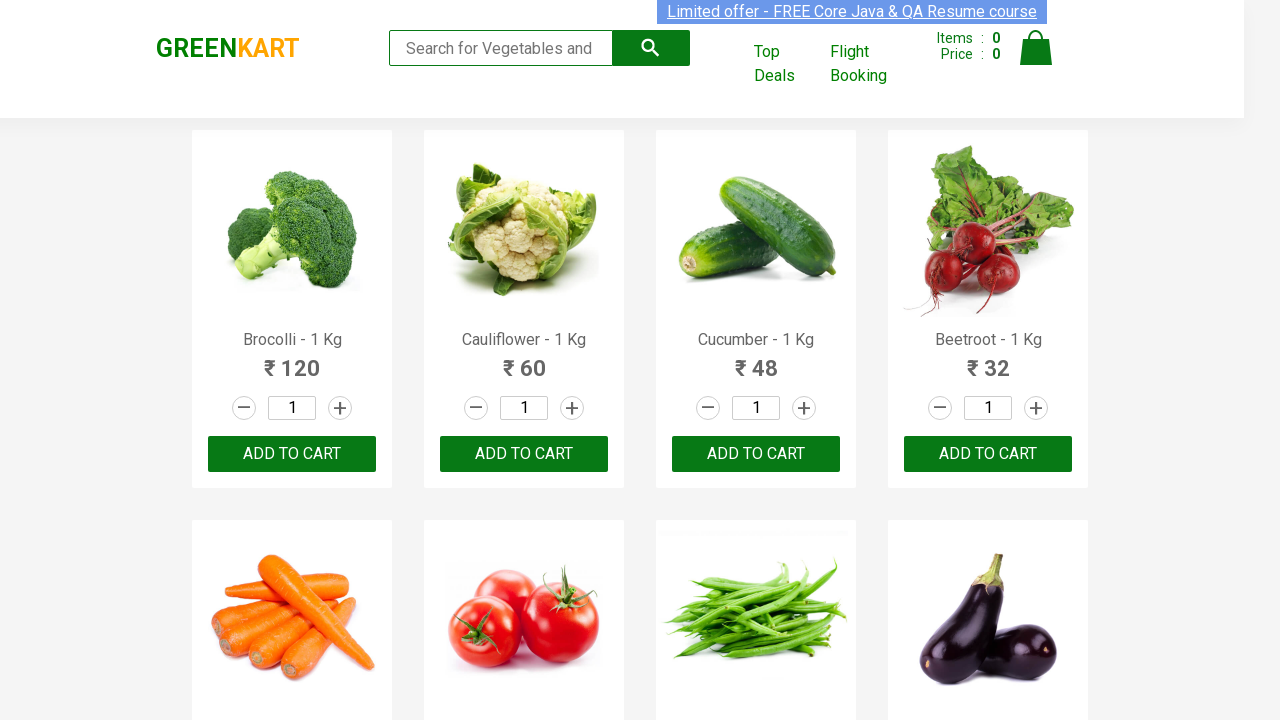

Clicked ADD TO CART button for Cucumber product at (756, 454) on xpath=//button[text()='ADD TO CART'] >> nth=2
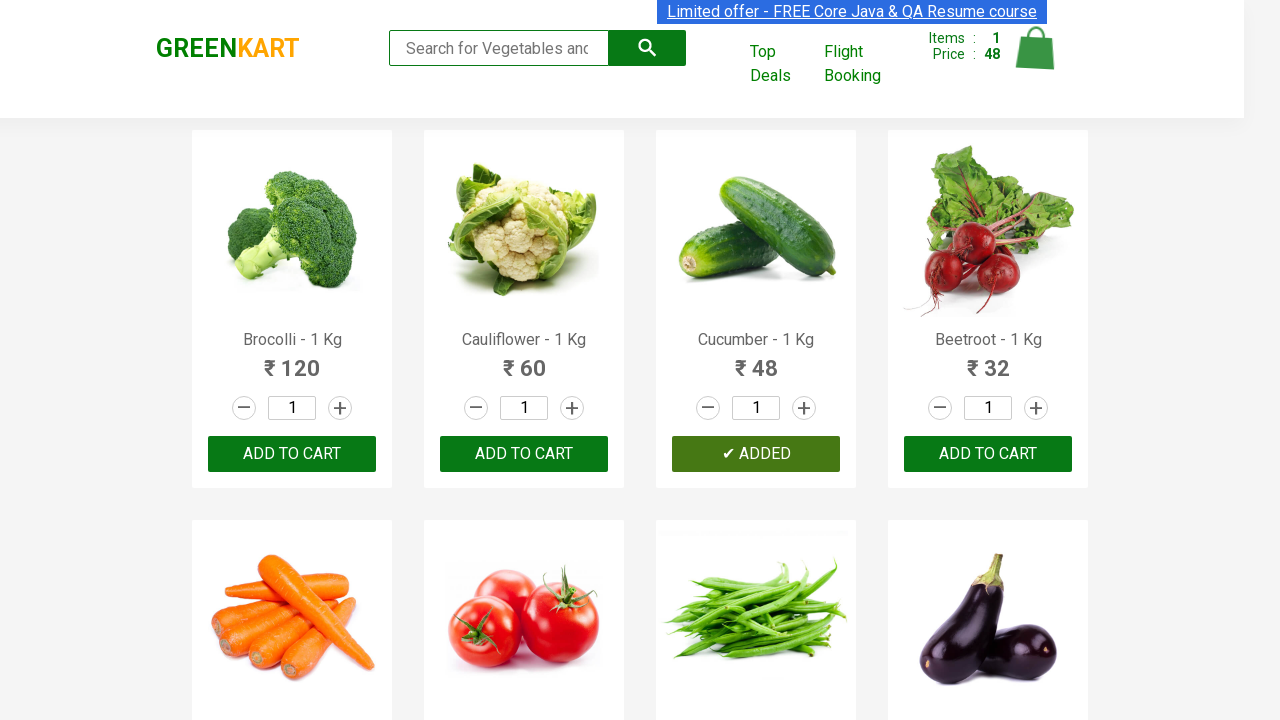

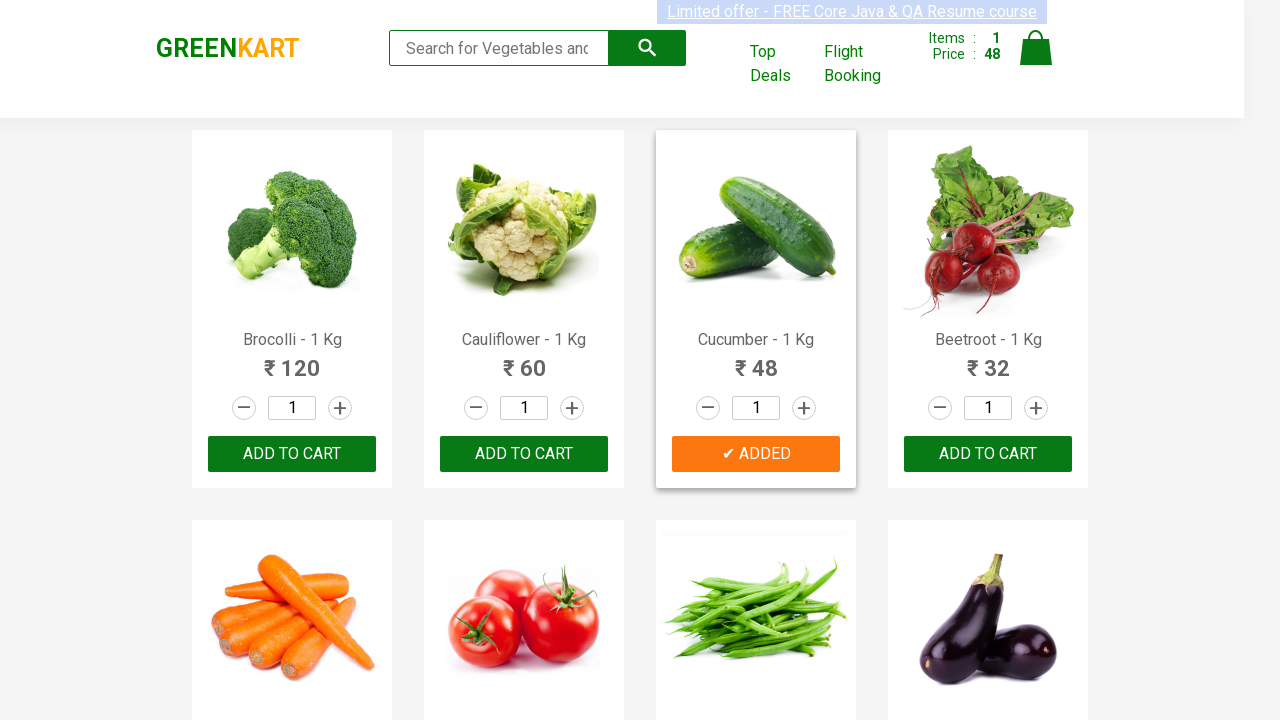